Tests page scrolling functionality by scrolling down 350 pixels and then scrolling back up 350 pixels on a BrowserStack tutorial page

Starting URL: https://www.browserstack.com/guide/selenium-scroll-tutorial

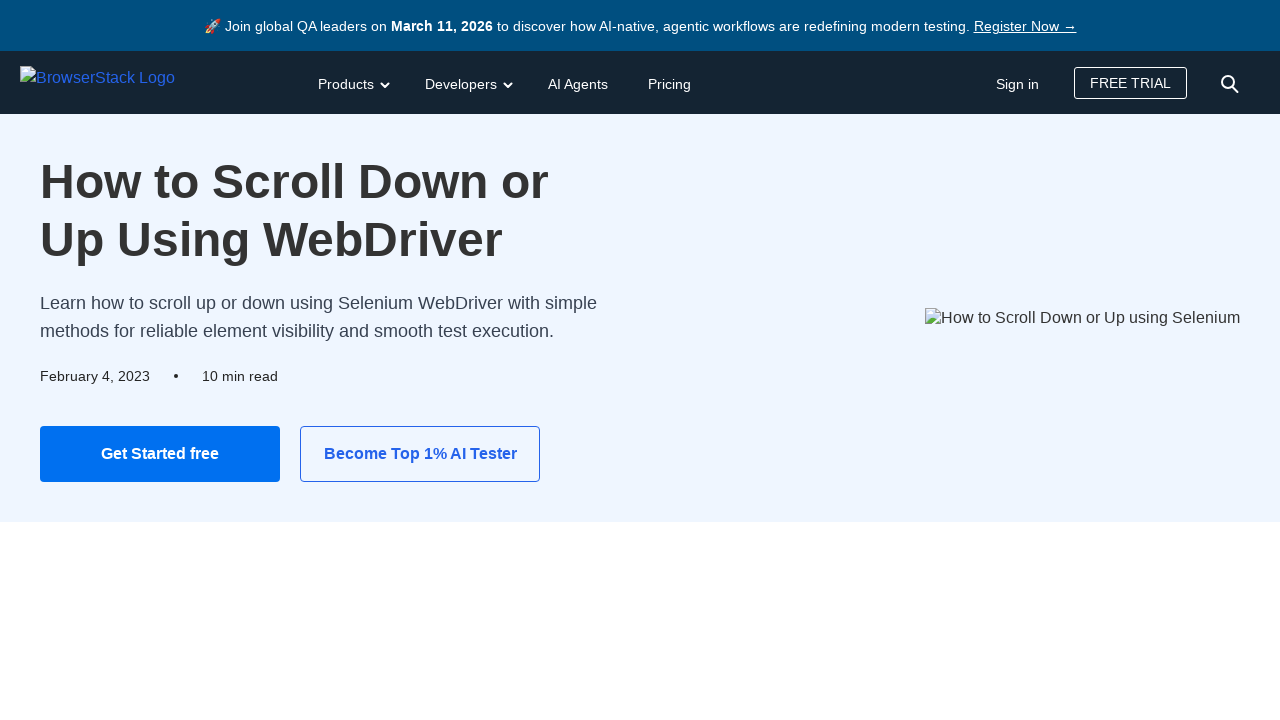

Scrolled down 350 pixels on the BrowserStack Selenium scroll tutorial page
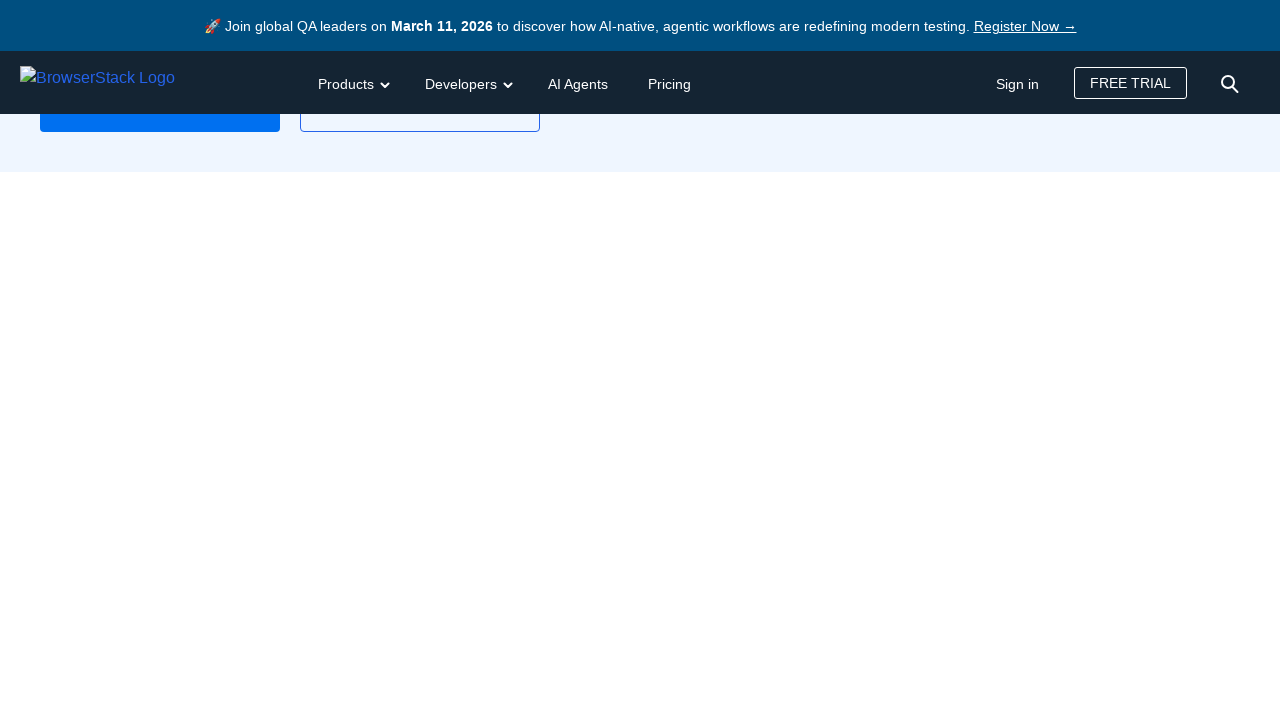

Waited 1 second to observe the downward scroll
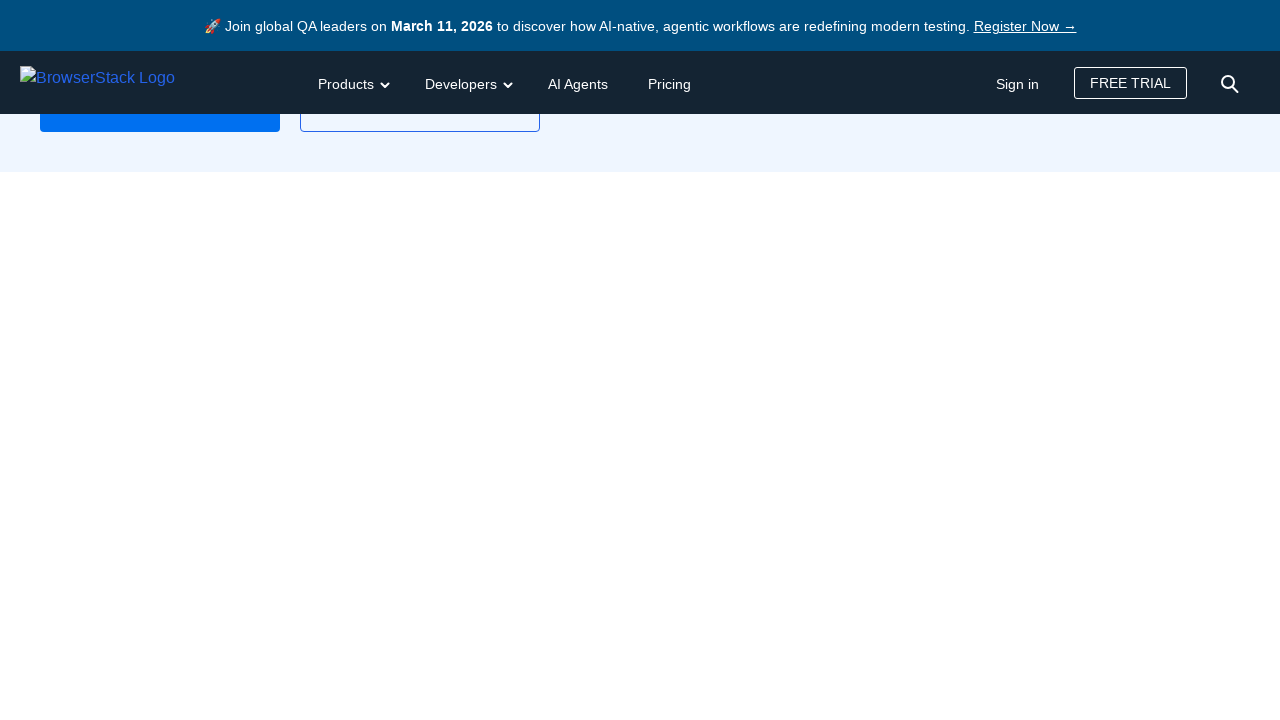

Scrolled back up 350 pixels to return to original position
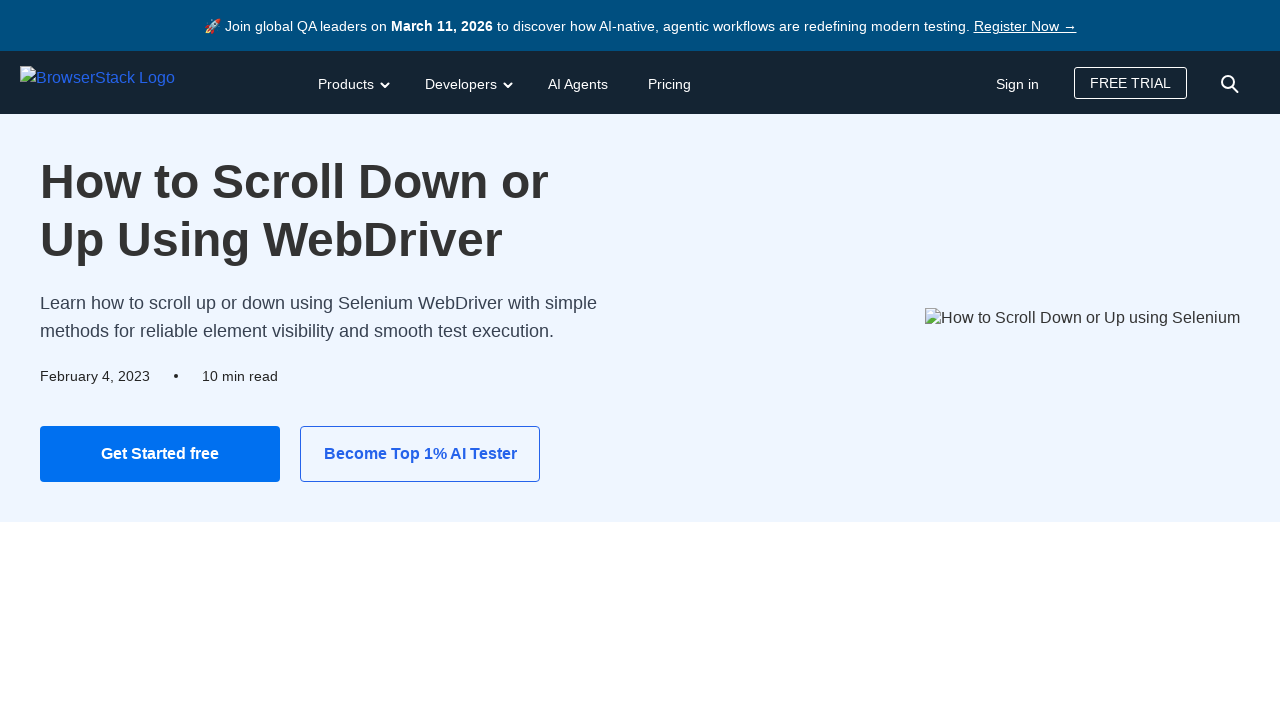

Waited 1 second to observe the upward scroll
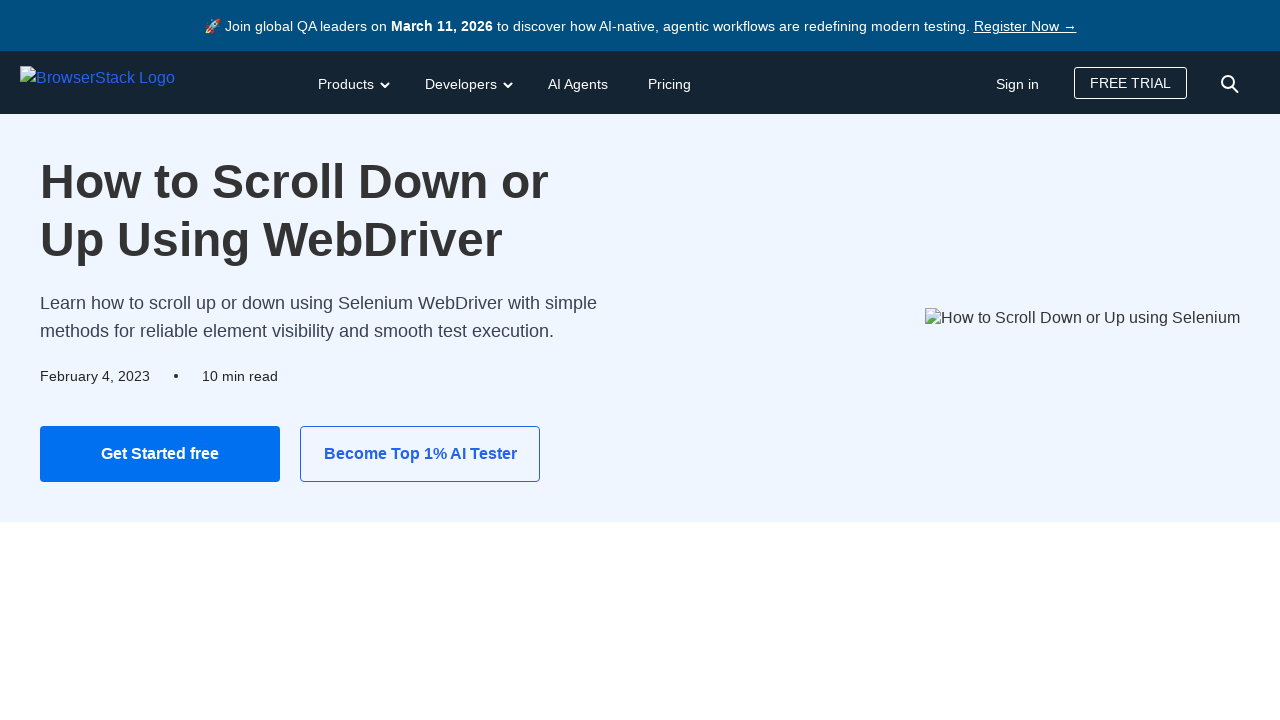

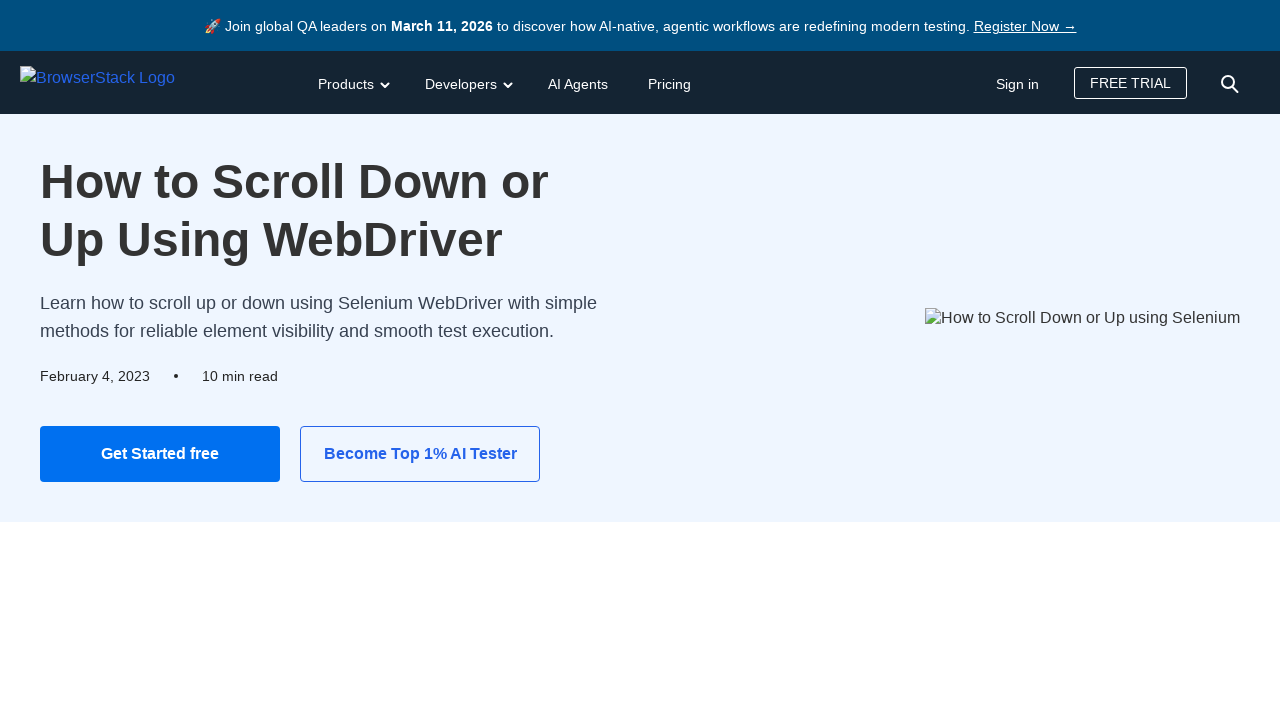